Tests checkbox functionality by verifying initial states, clicking to toggle checkboxes, and asserting the expected selected/unselected states after each click.

Starting URL: http://the-internet.herokuapp.com/checkboxes

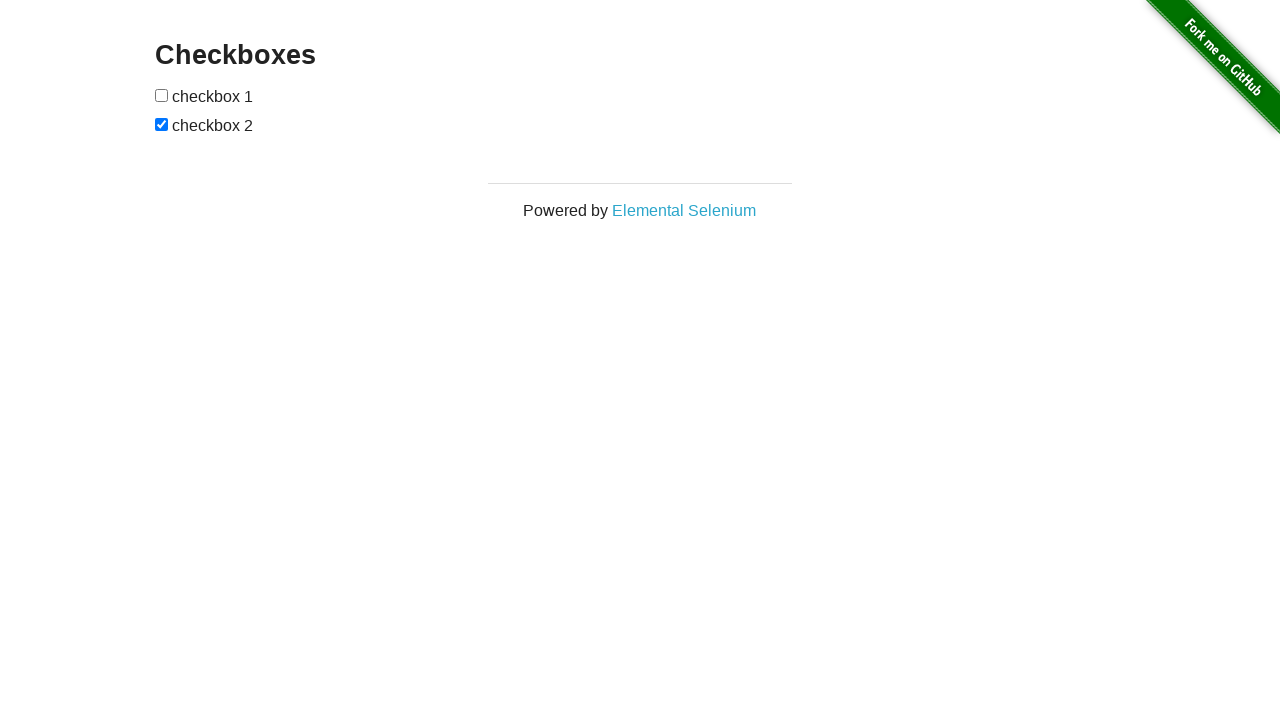

Waited for checkboxes to load on the page
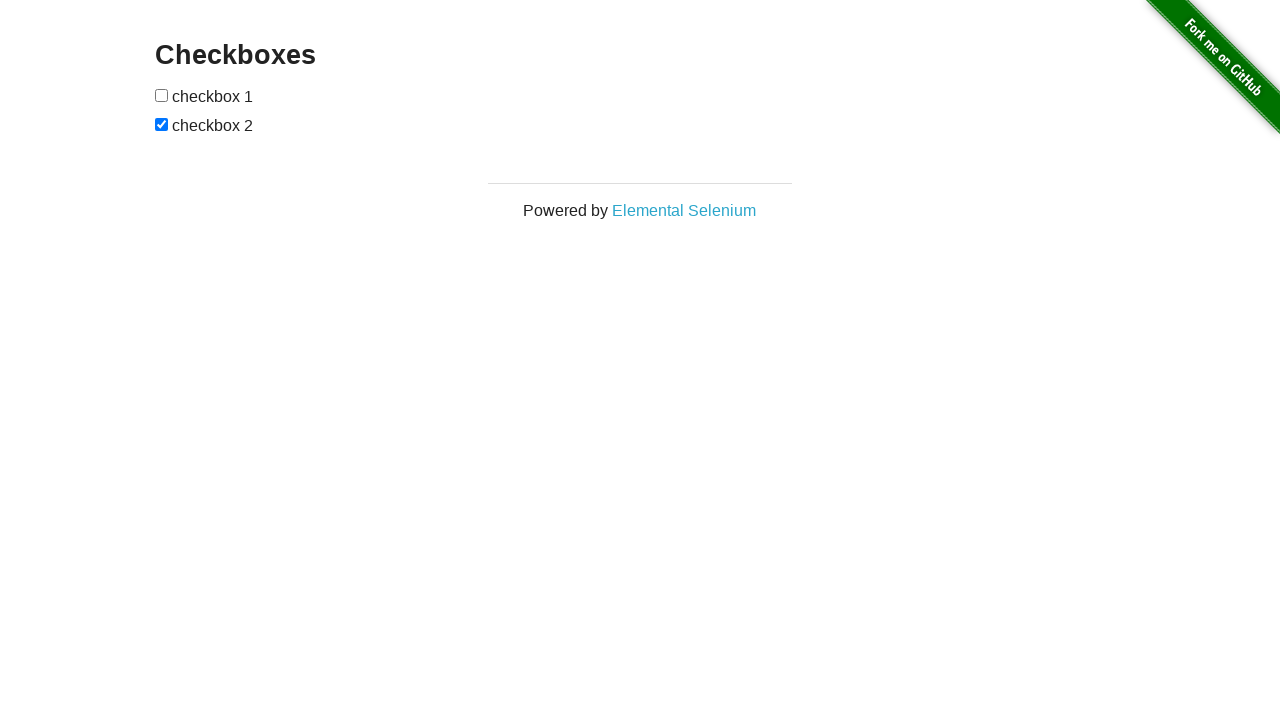

Located all checkbox elements on the page
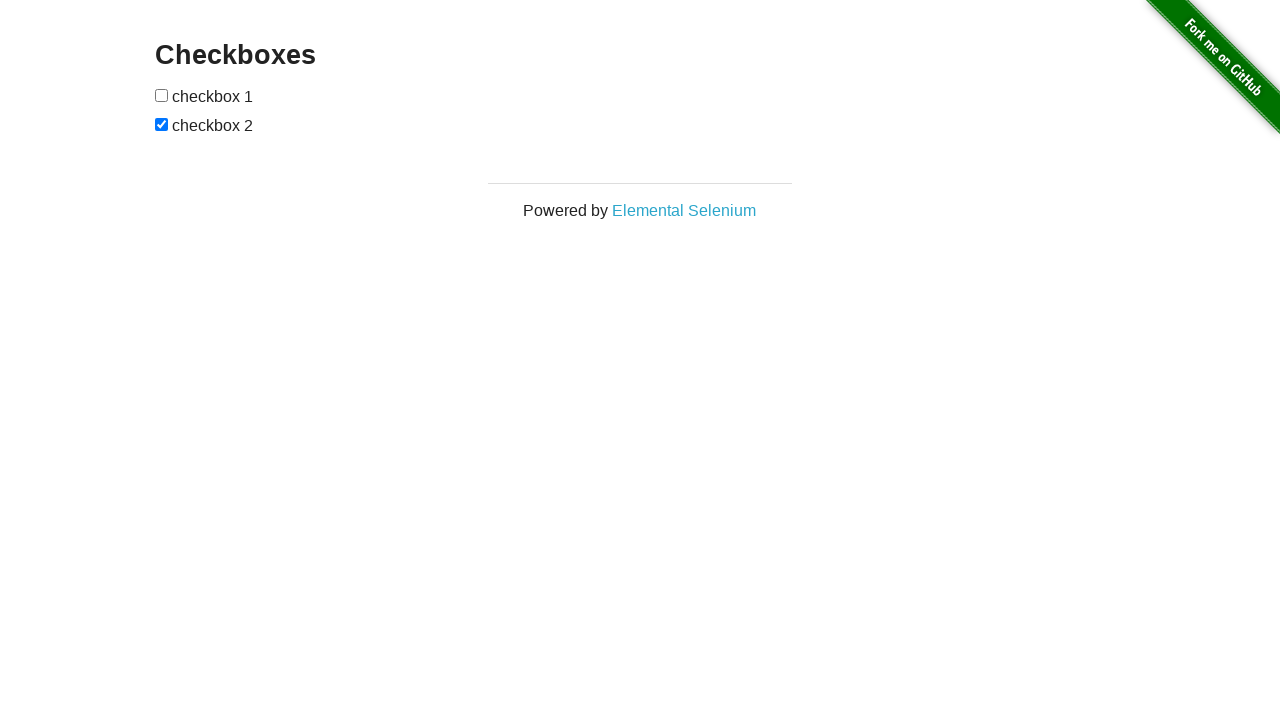

Verified first checkbox is not selected initially
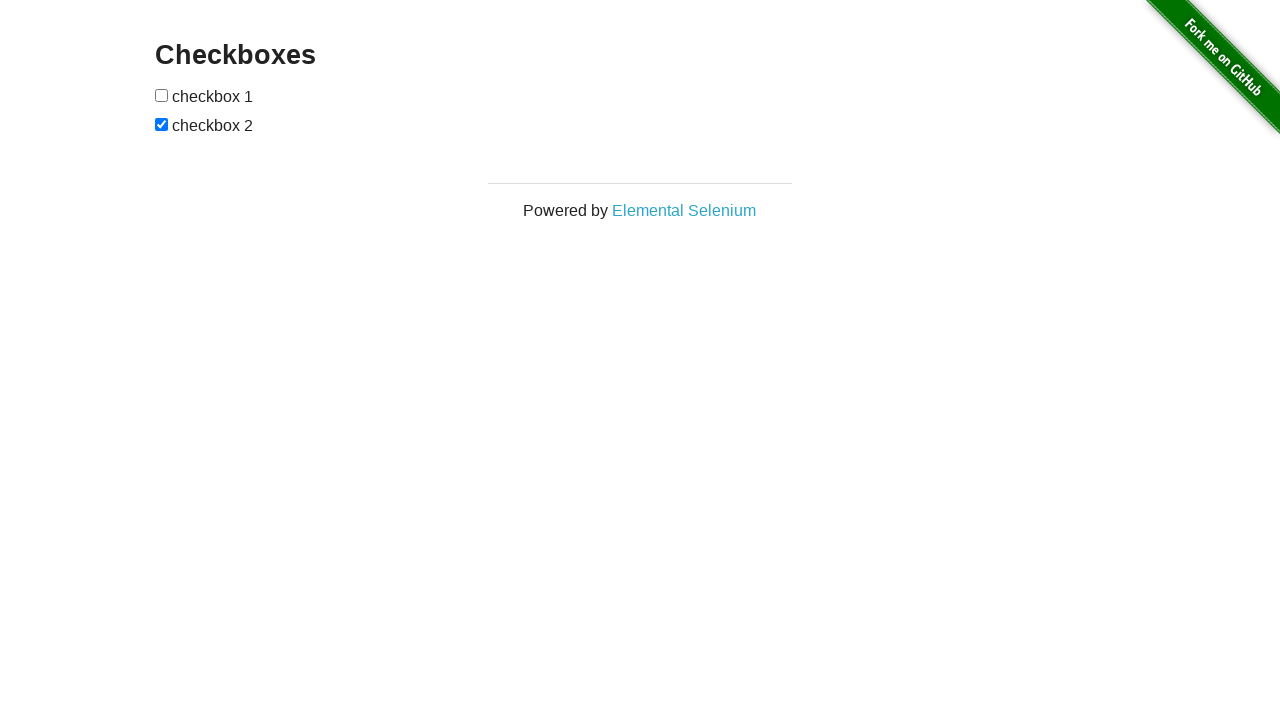

Clicked first checkbox to select it at (162, 95) on input[type='checkbox'] >> nth=0
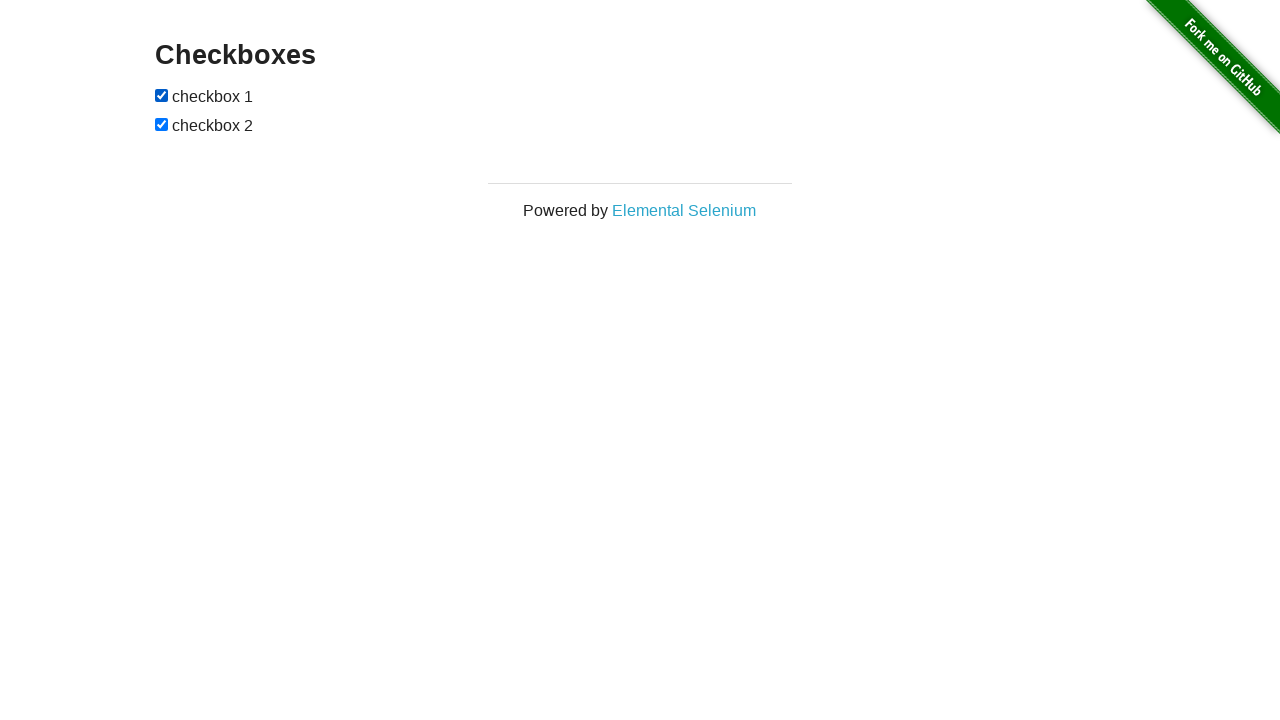

Verified first checkbox is now selected
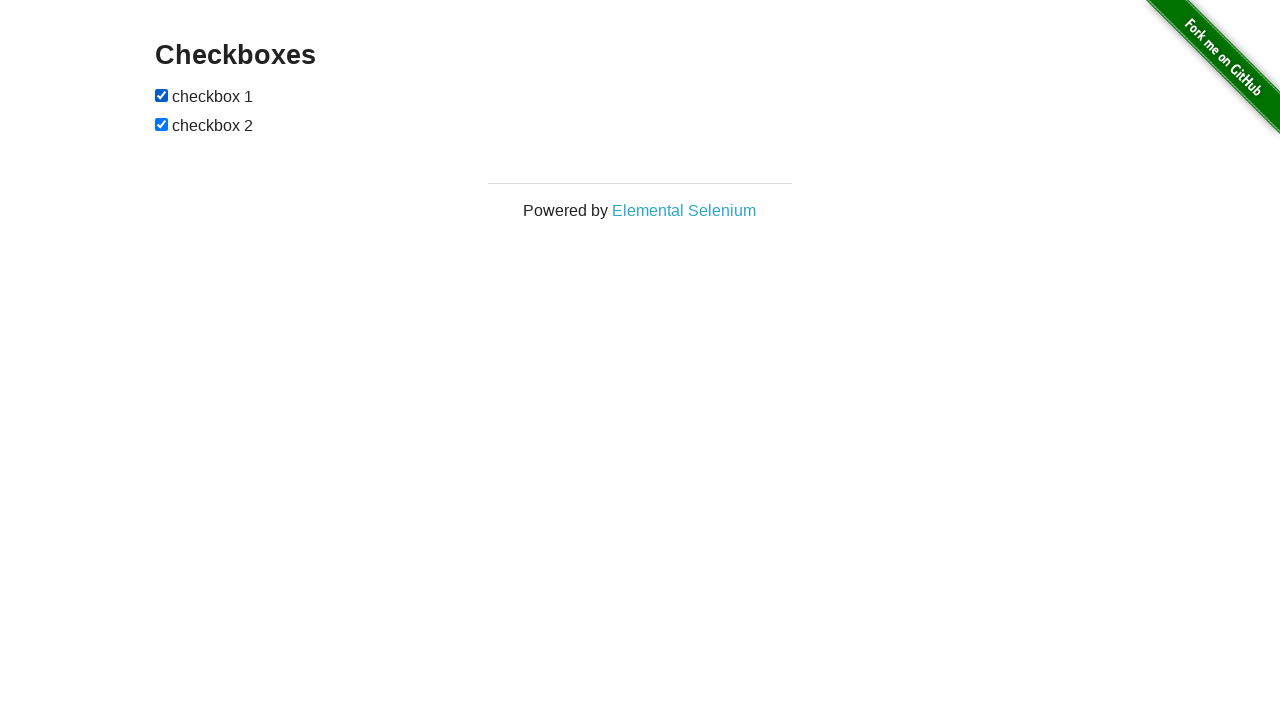

Verified second checkbox is selected initially
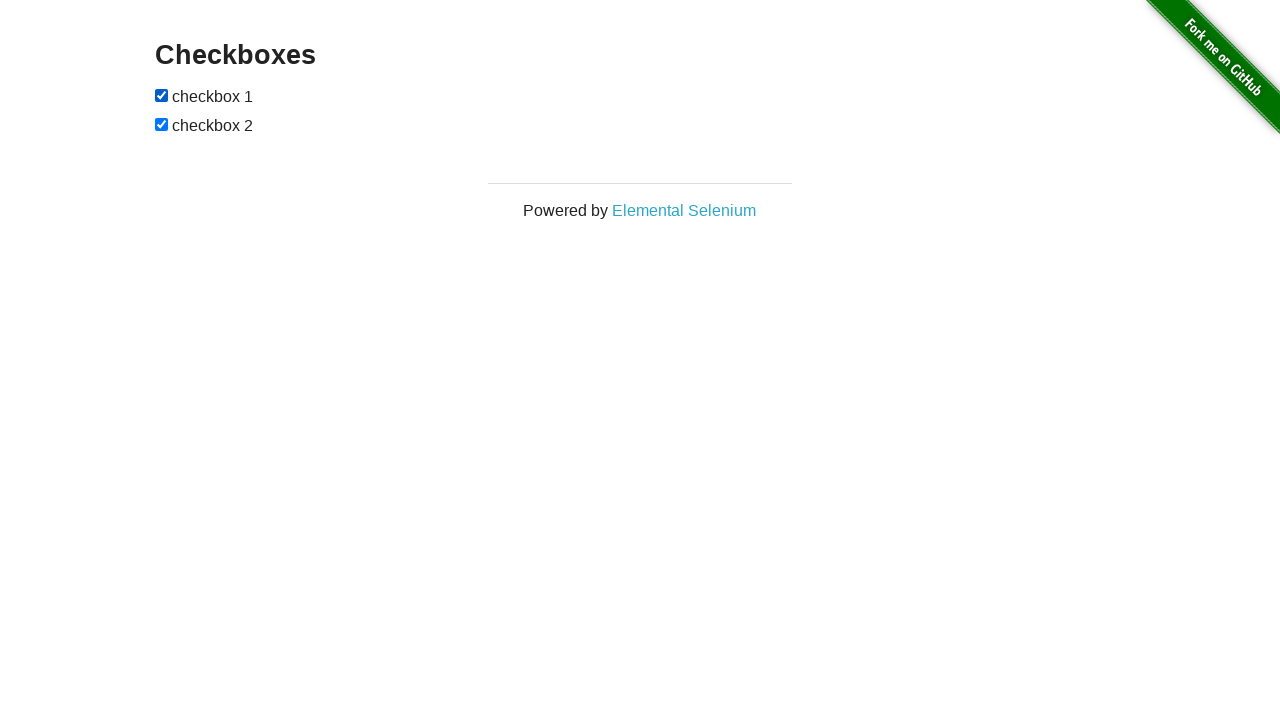

Clicked second checkbox to unselect it at (162, 124) on input[type='checkbox'] >> nth=1
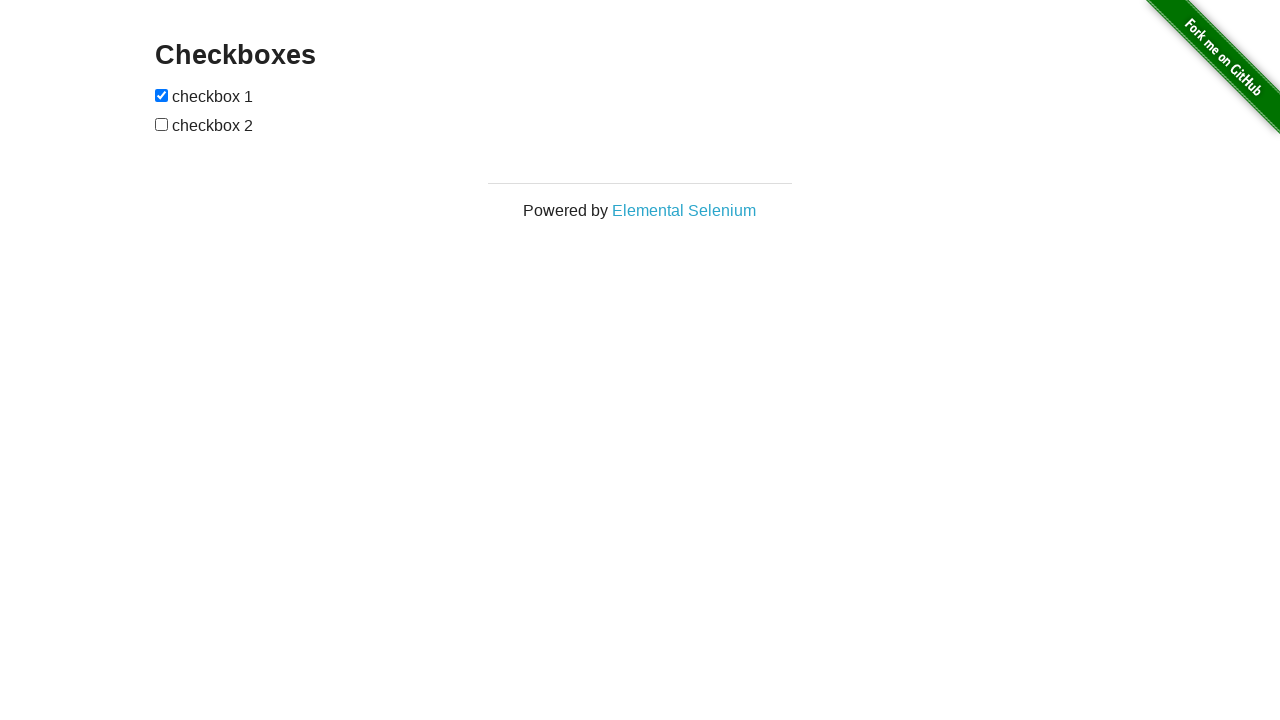

Verified second checkbox is now unselected
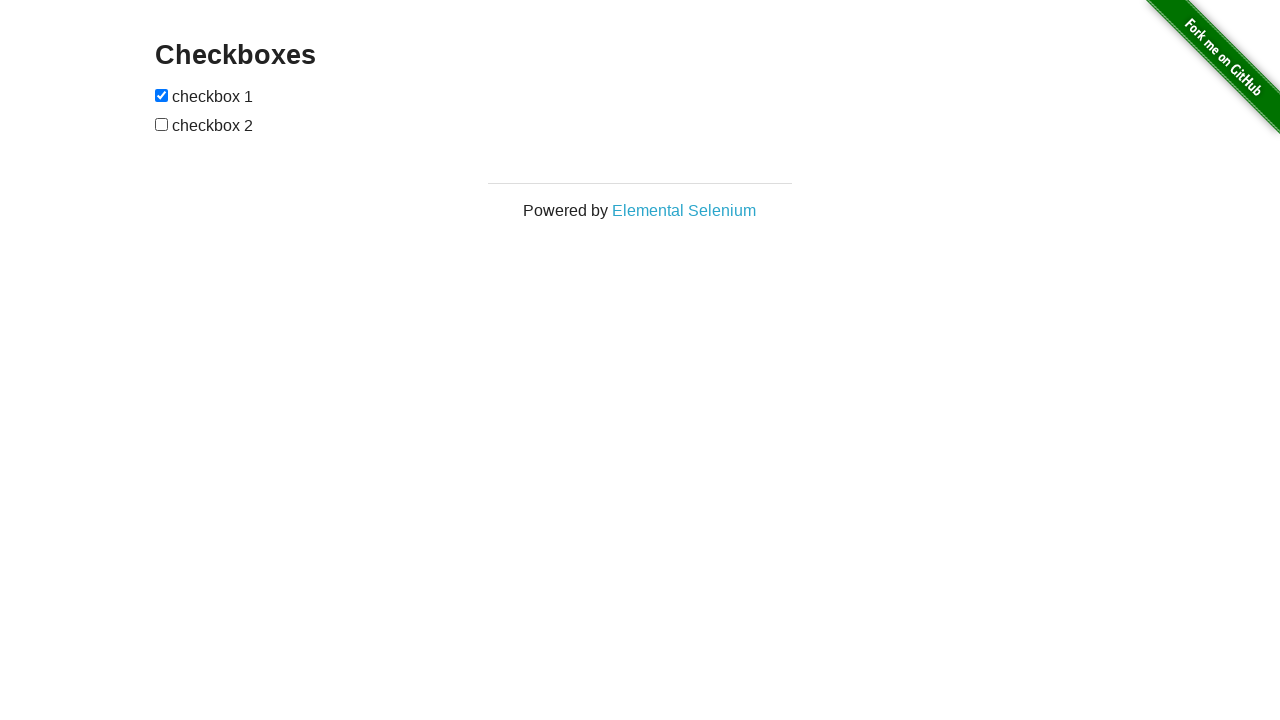

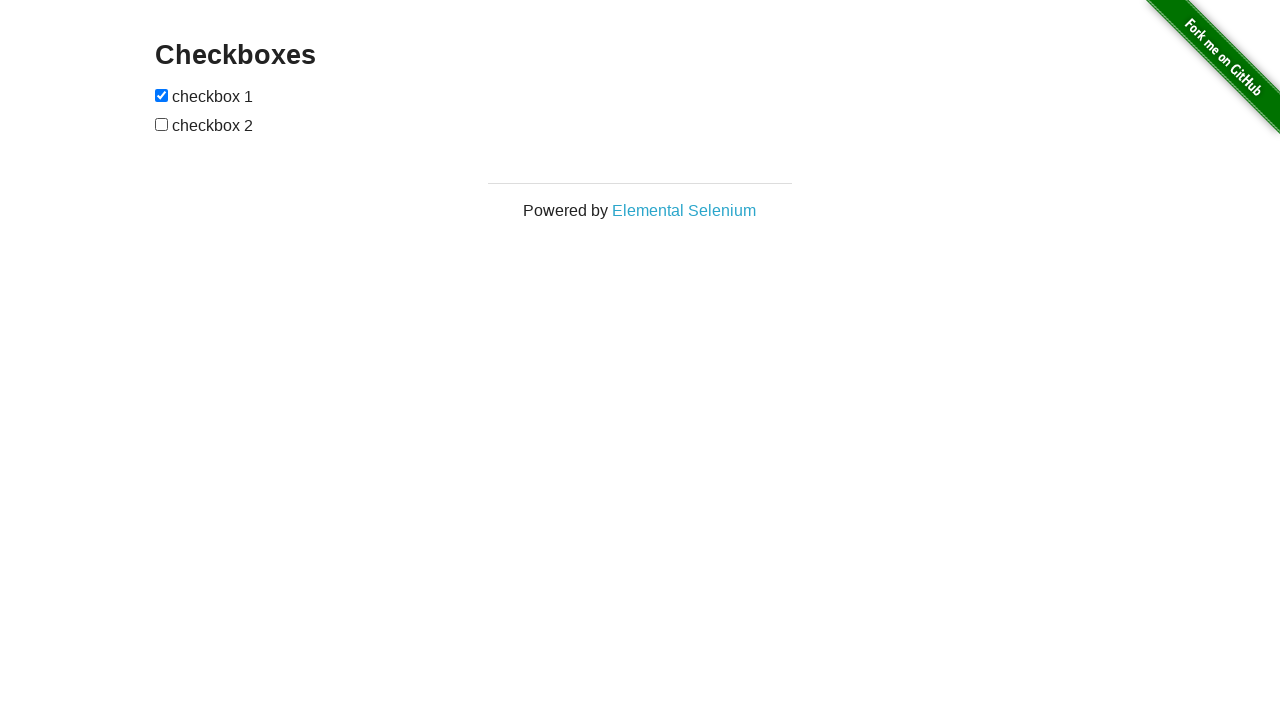